Tests customer login flow by selecting a customer name from dropdown and logging in

Starting URL: https://www.globalsqa.com/angularJs-protractor/BankingProject/#/login

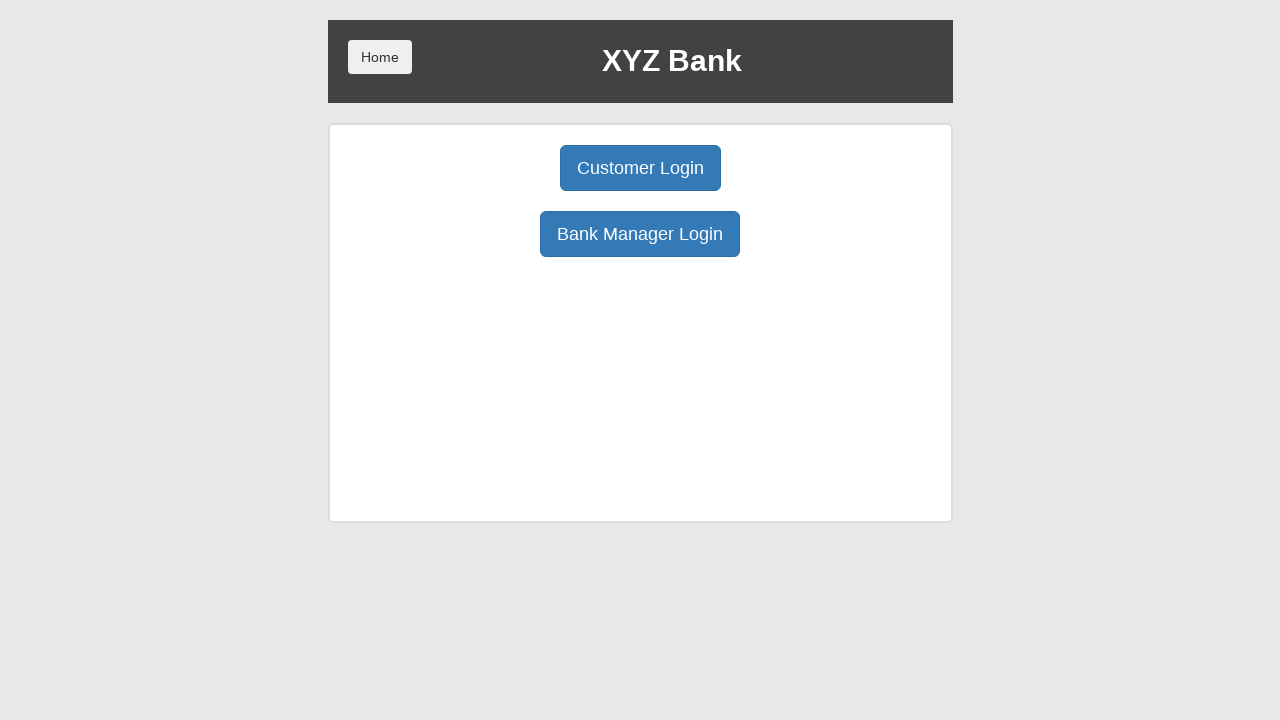

Clicked Customer Login button at (640, 168) on xpath=/html/body/div/div/div[2]/div/div[1]/div[1]/button
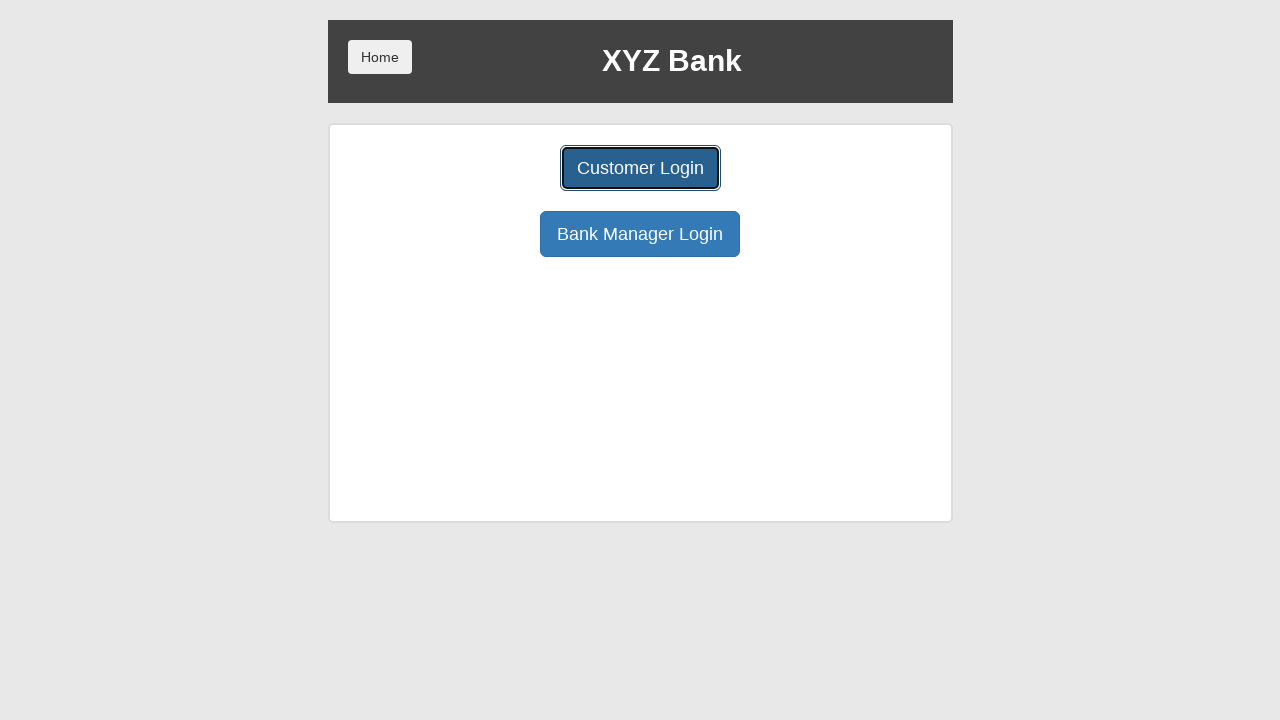

Waited for customer selection page to load
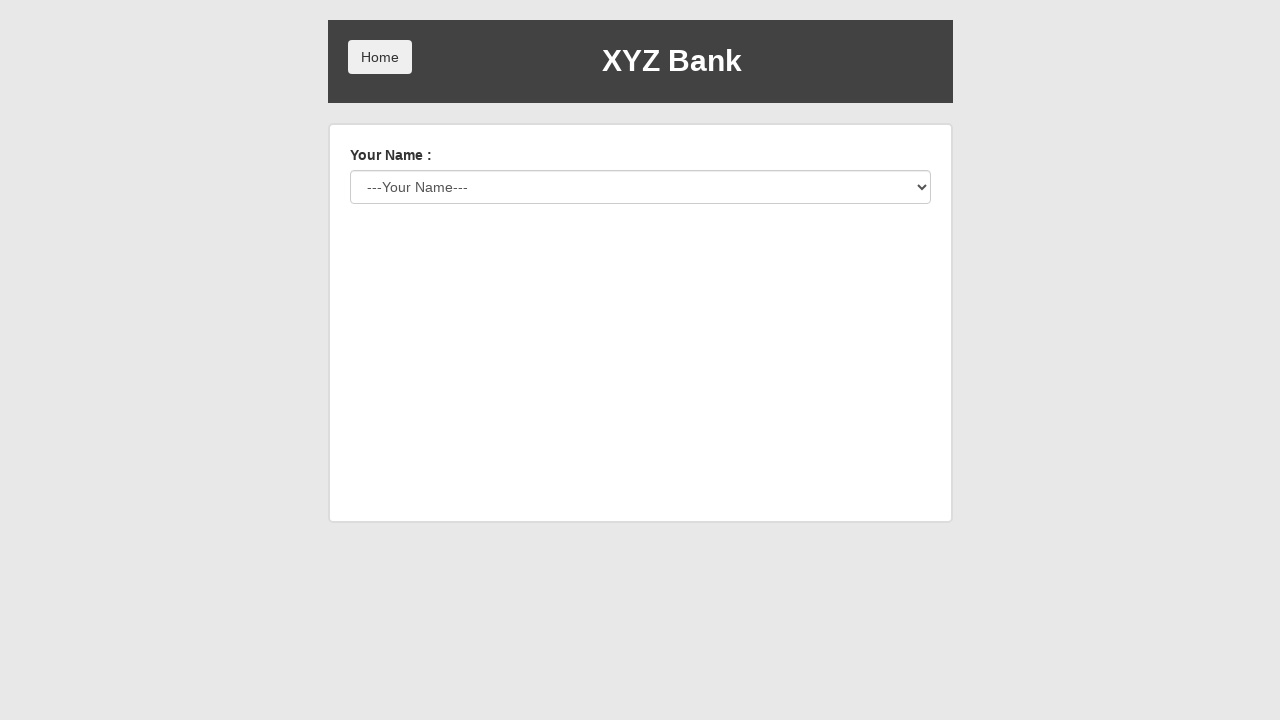

Selected 'Hermoine Granger' from customer dropdown on select[name='userSelect']
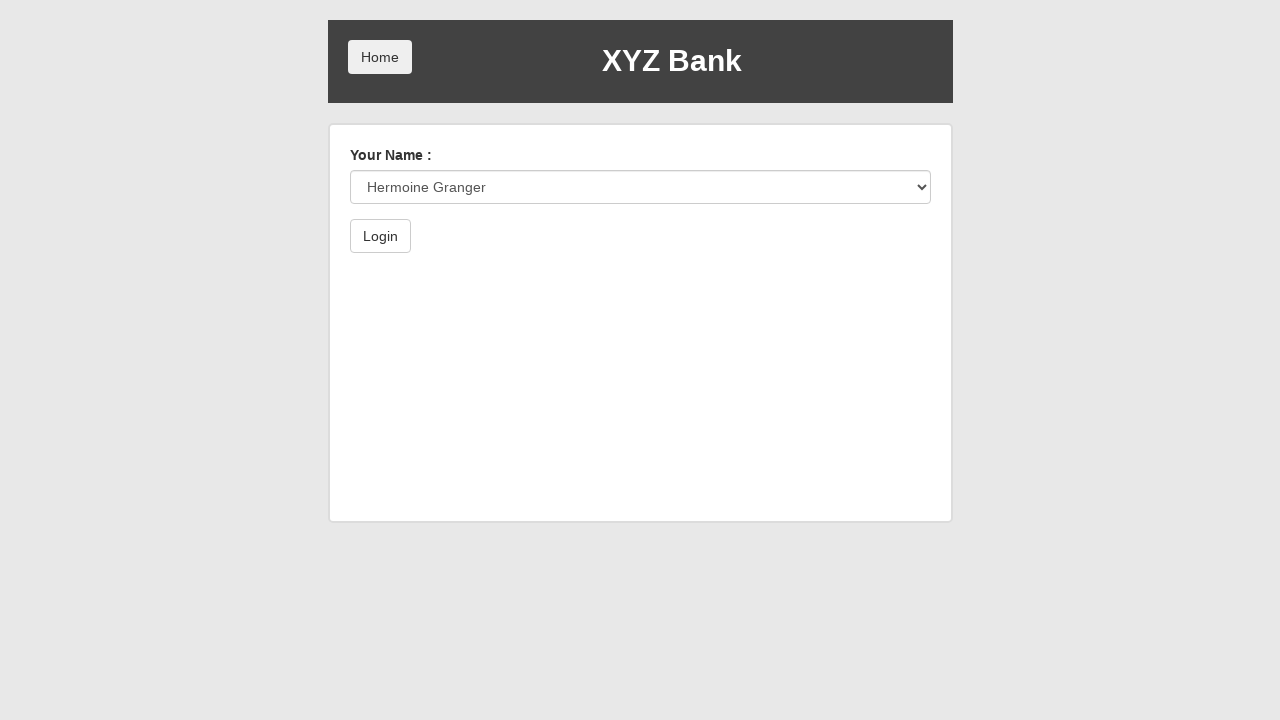

Clicked Login button to complete customer authentication at (380, 236) on xpath=/html/body/div/div/div[2]/div/form/button
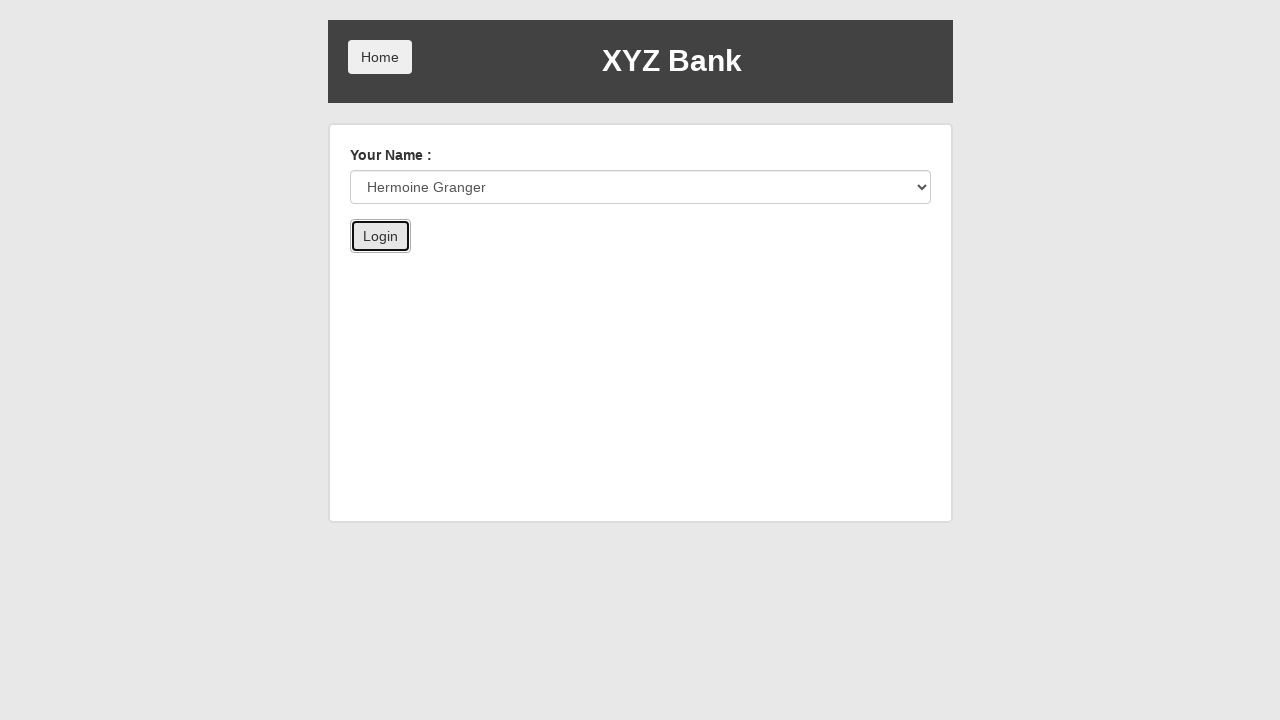

Verified customer name is displayed on dashboard
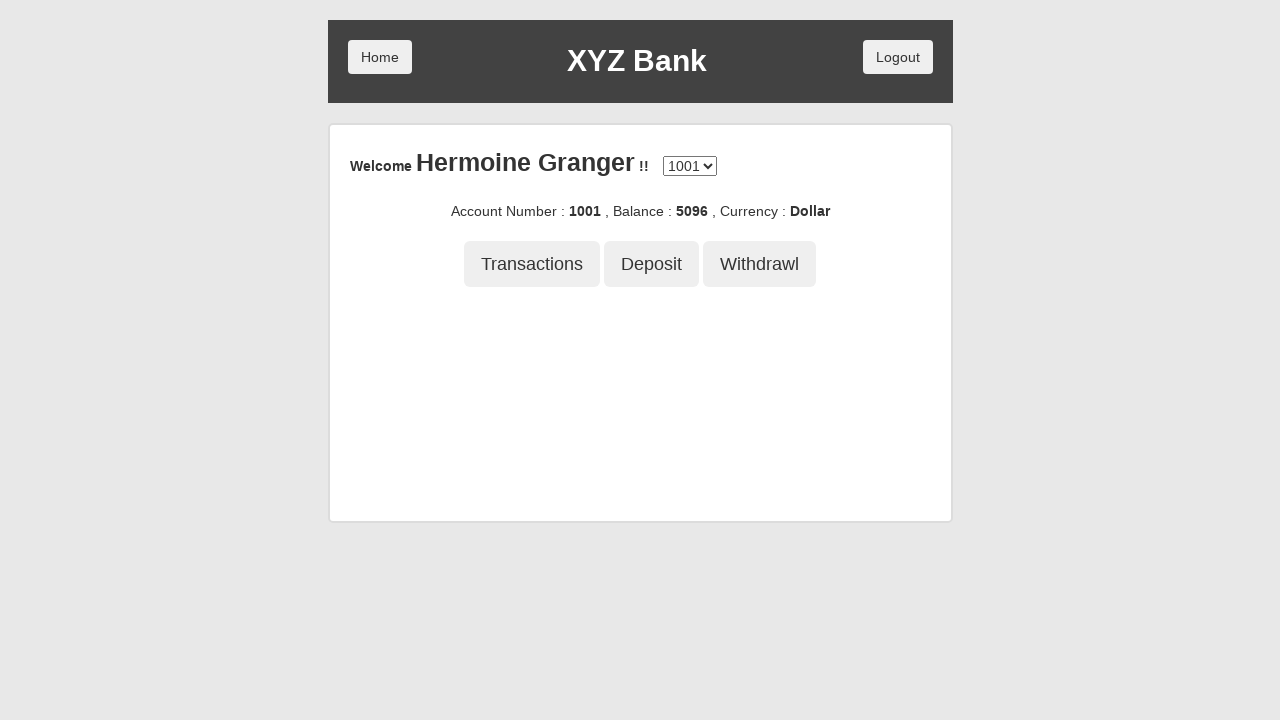

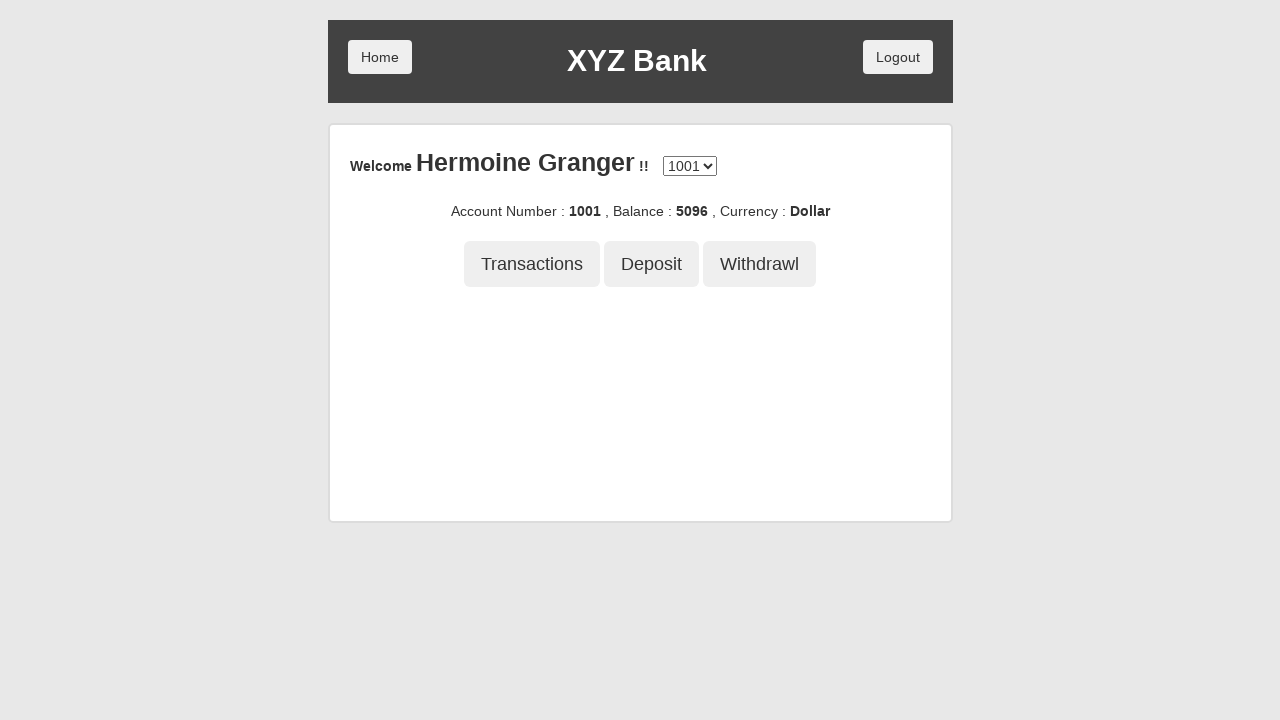